Opens the OrangeHRM demo page, maximizes the browser window, and verifies the page loads by checking the title.

Starting URL: https://opensource-demo.orangehrmlive.com/

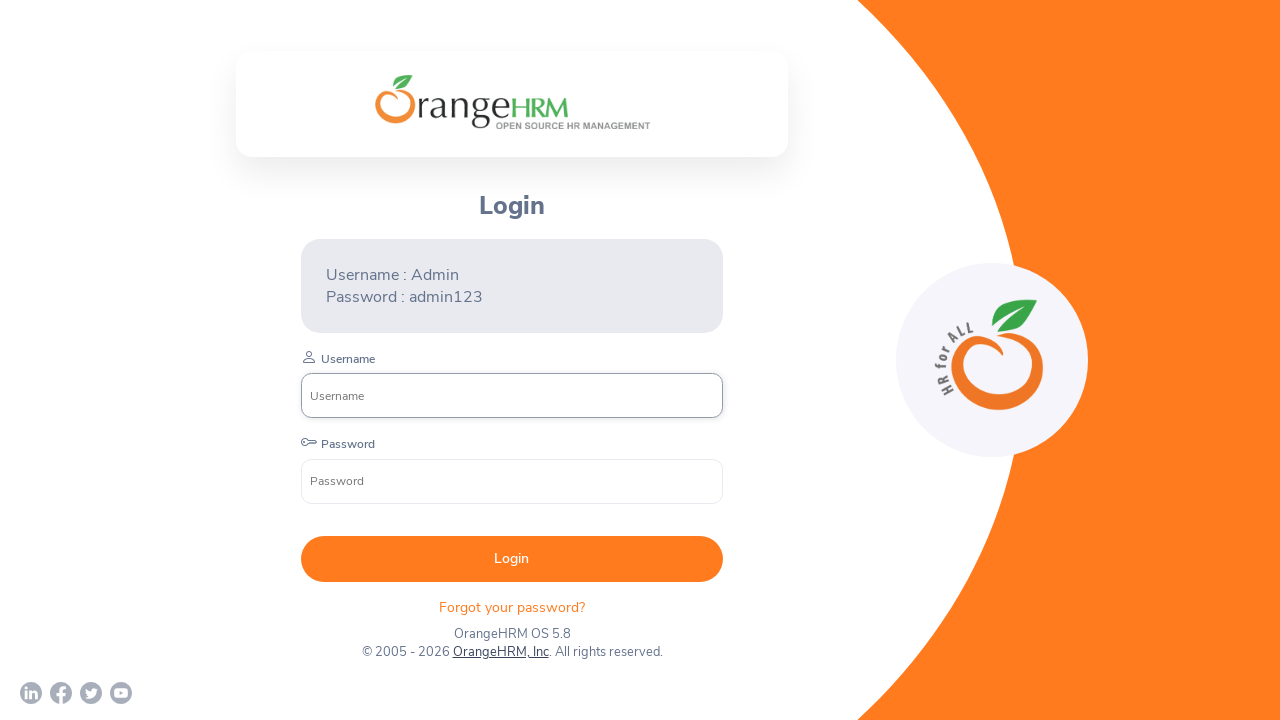

Set viewport size to 1920x1080 to maximize browser window
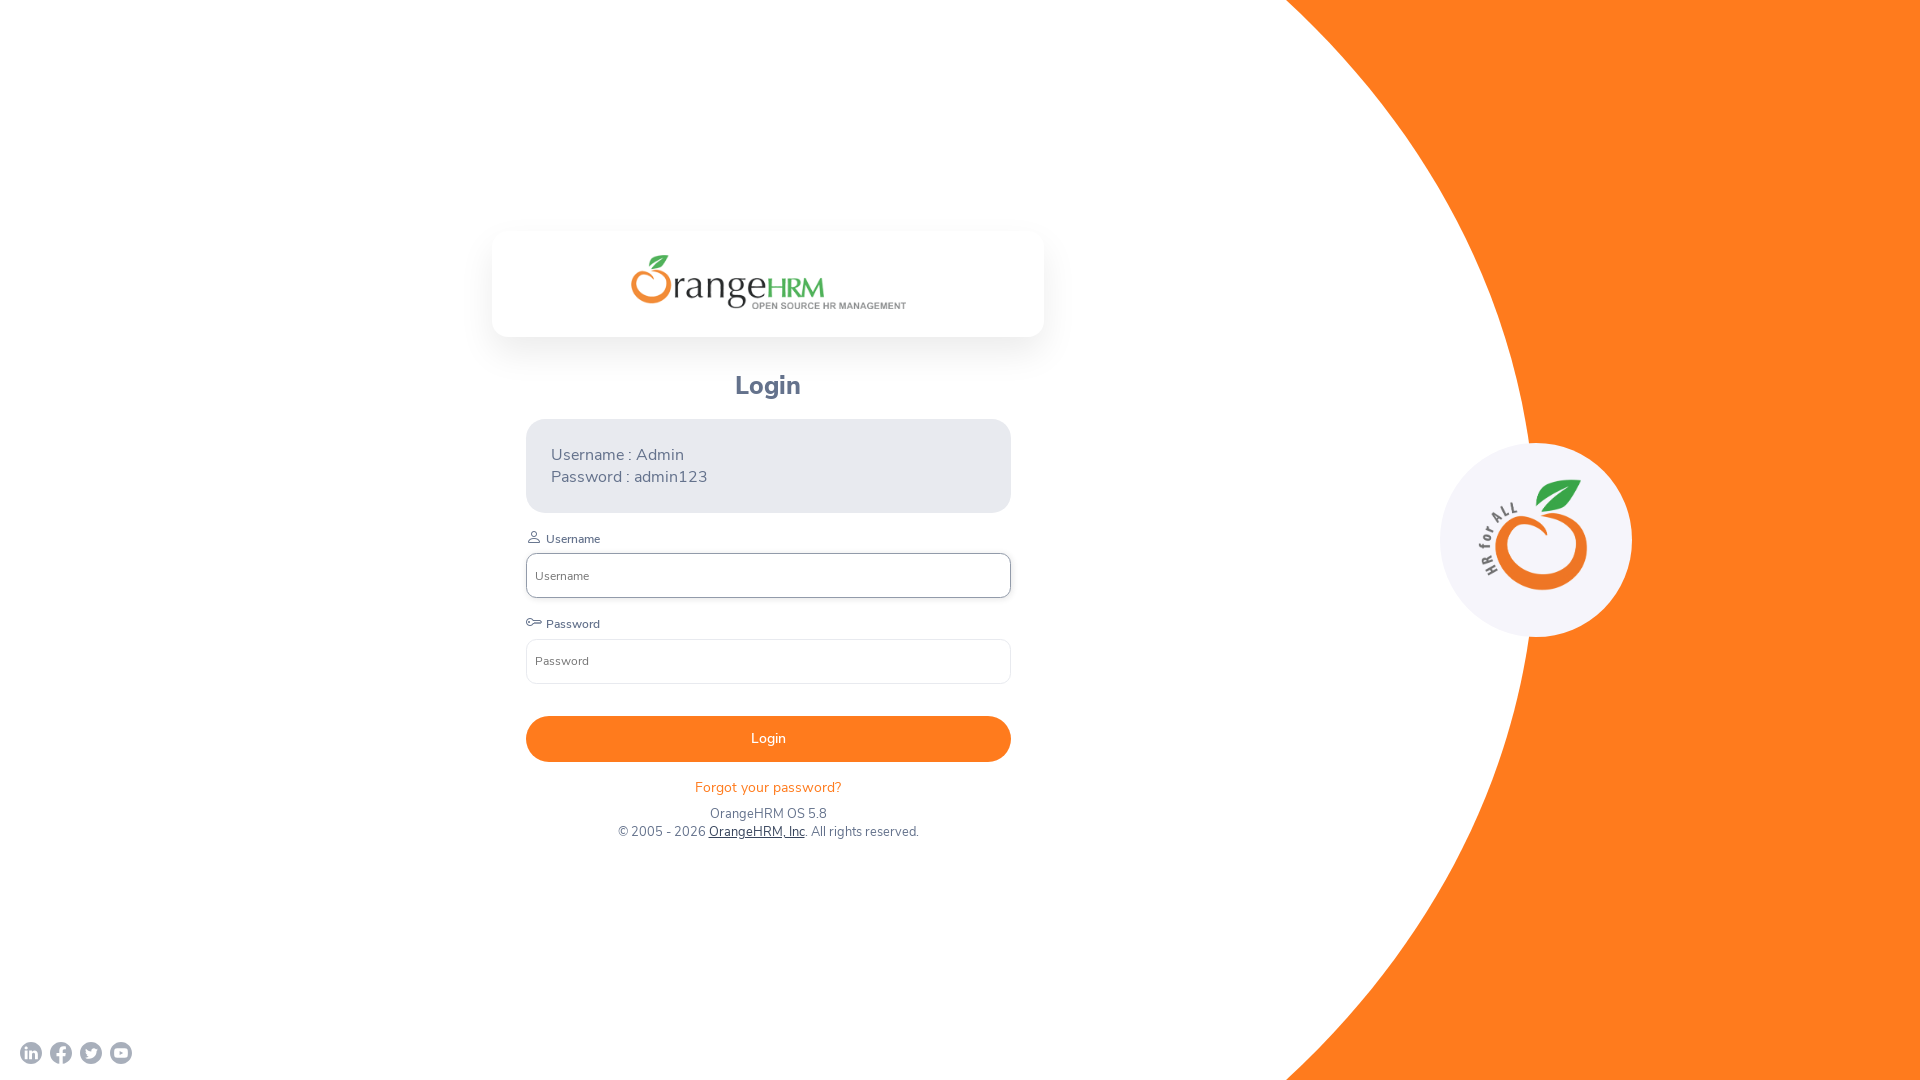

Waited for page DOM content to load
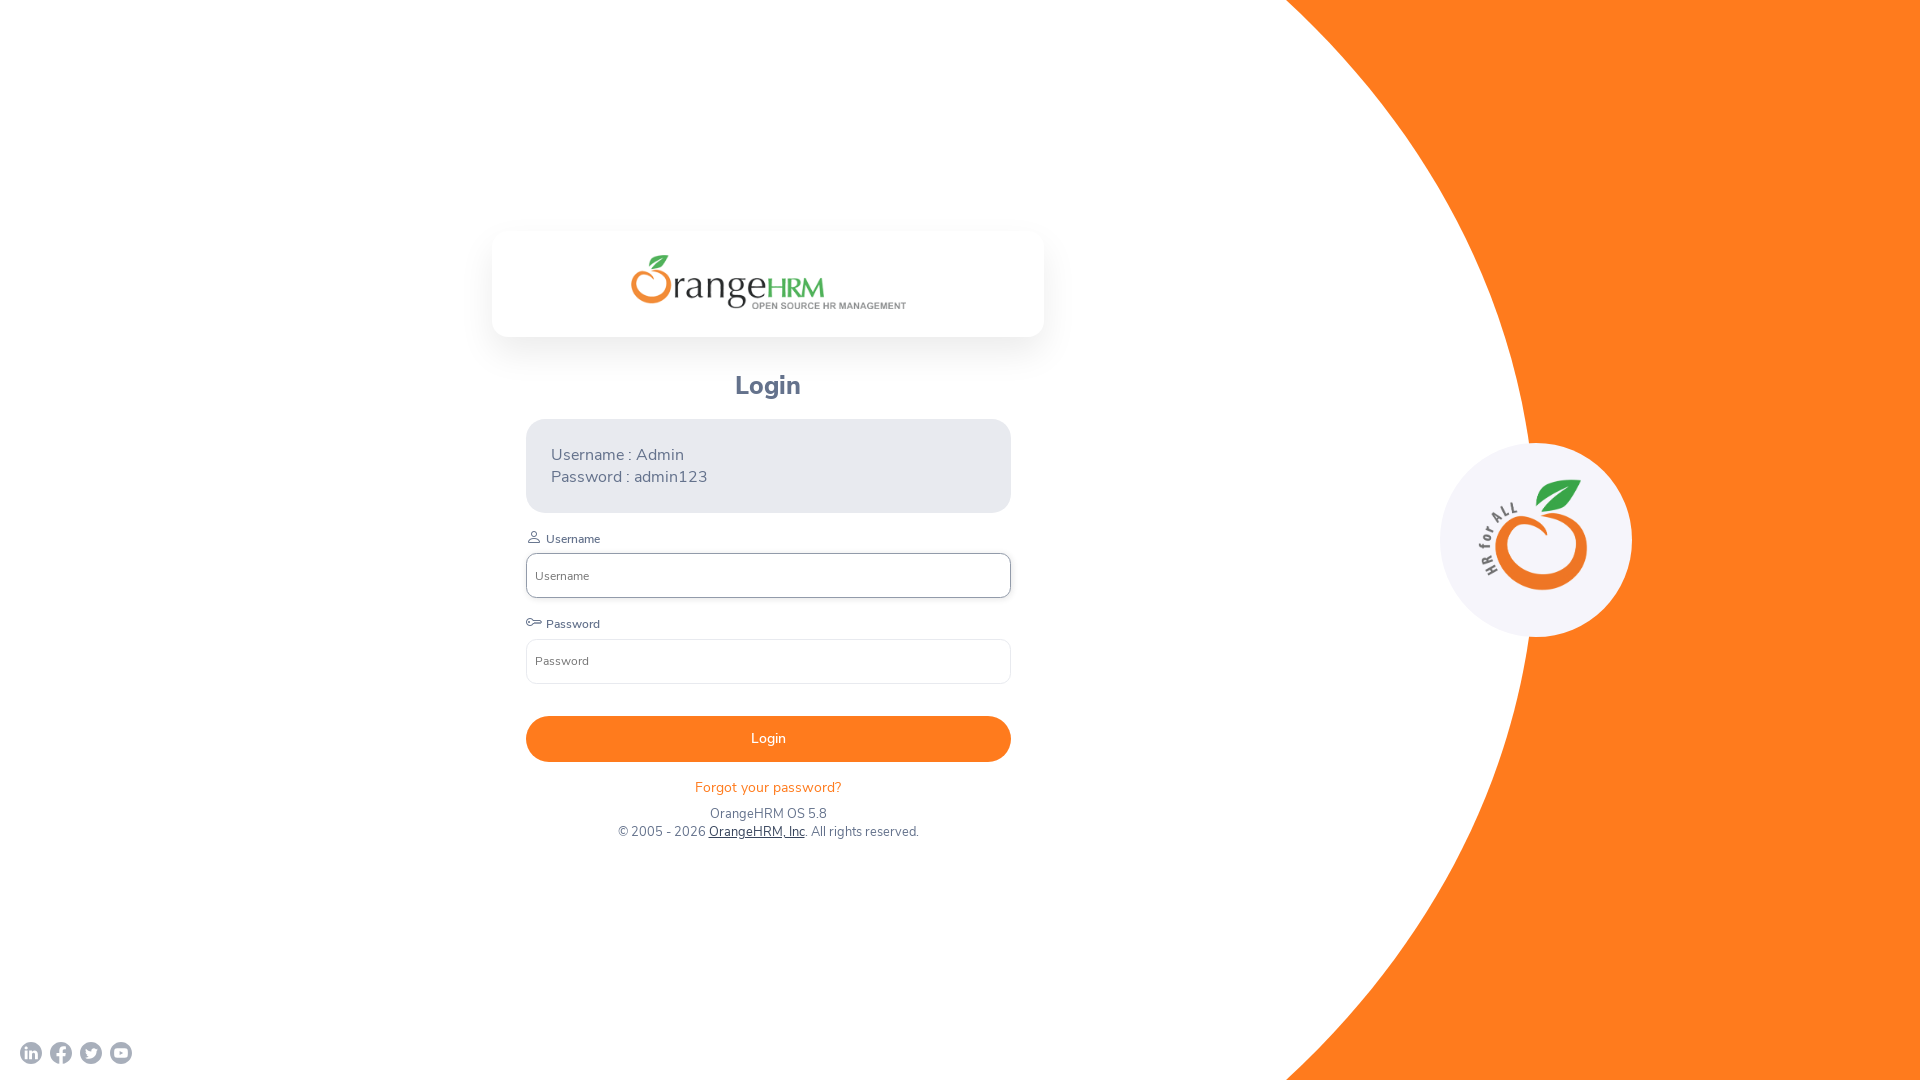

Retrieved page title: OrangeHRM
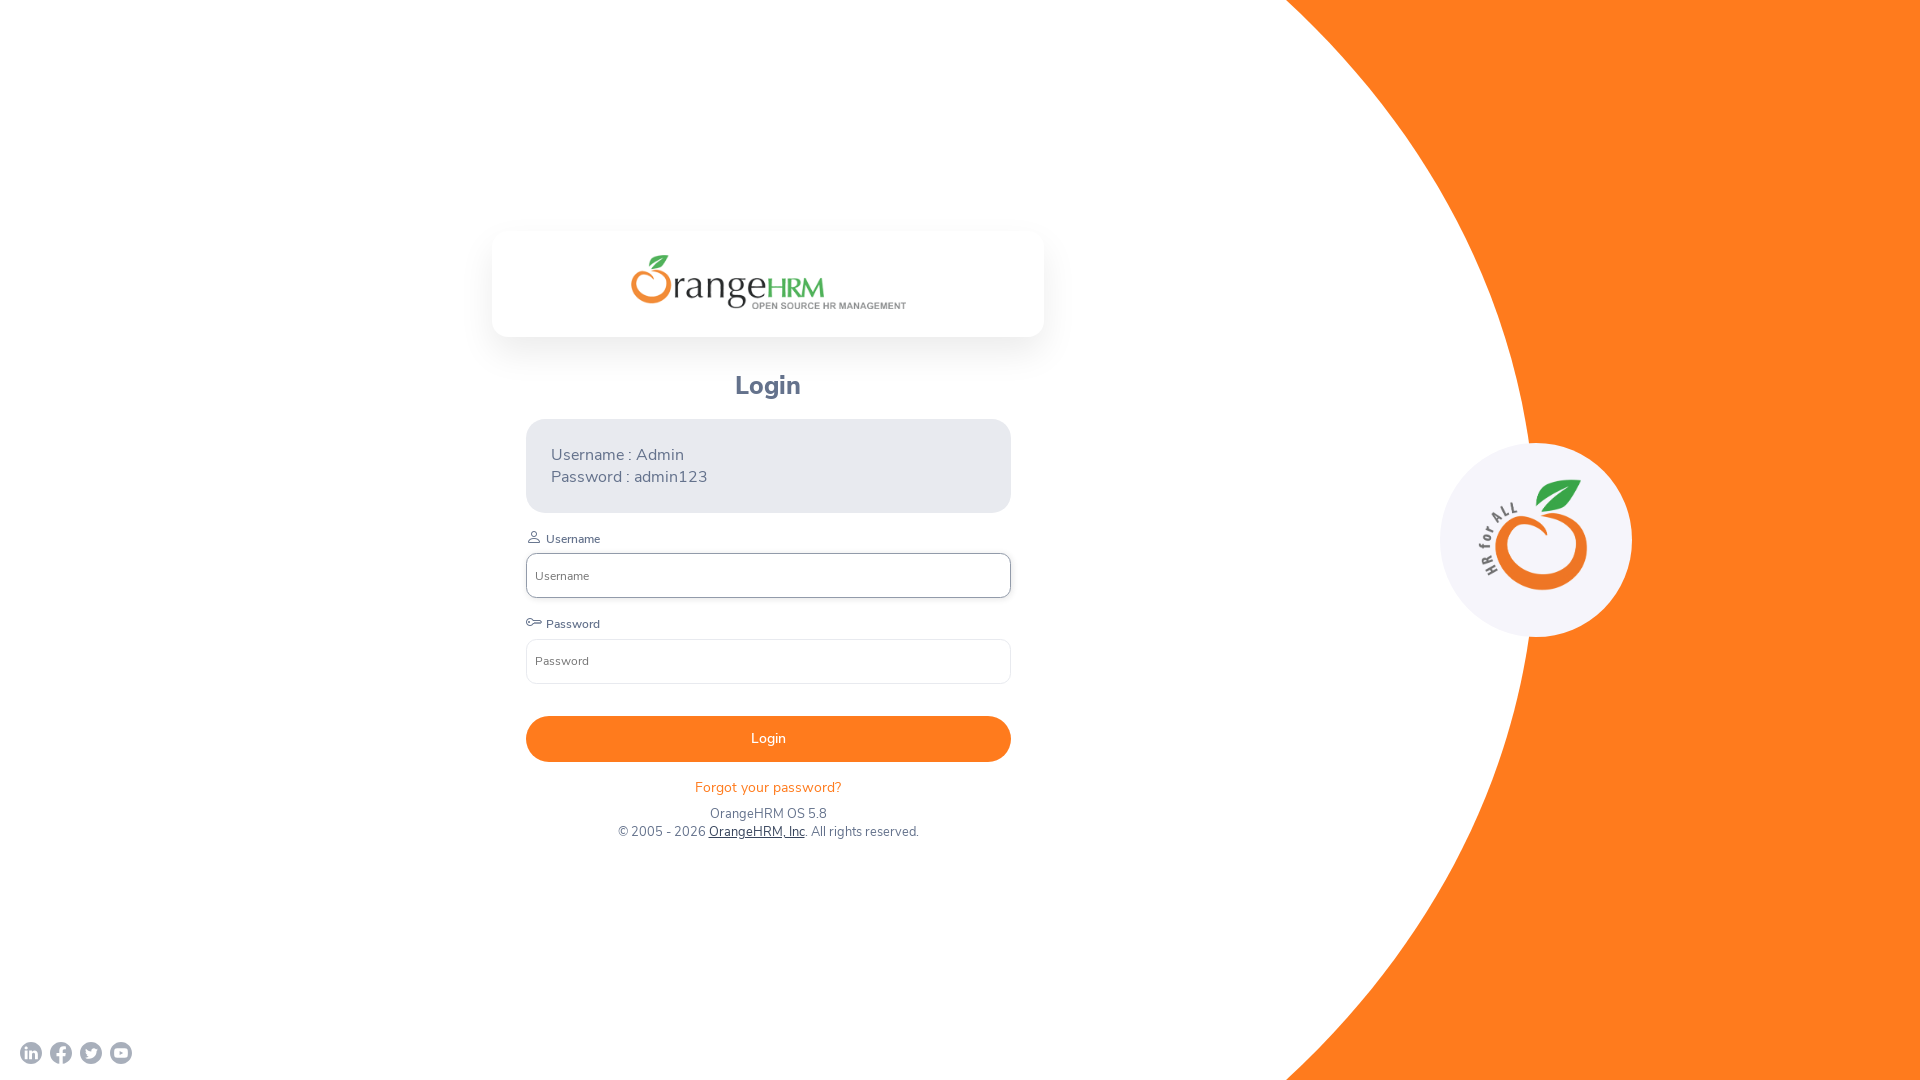

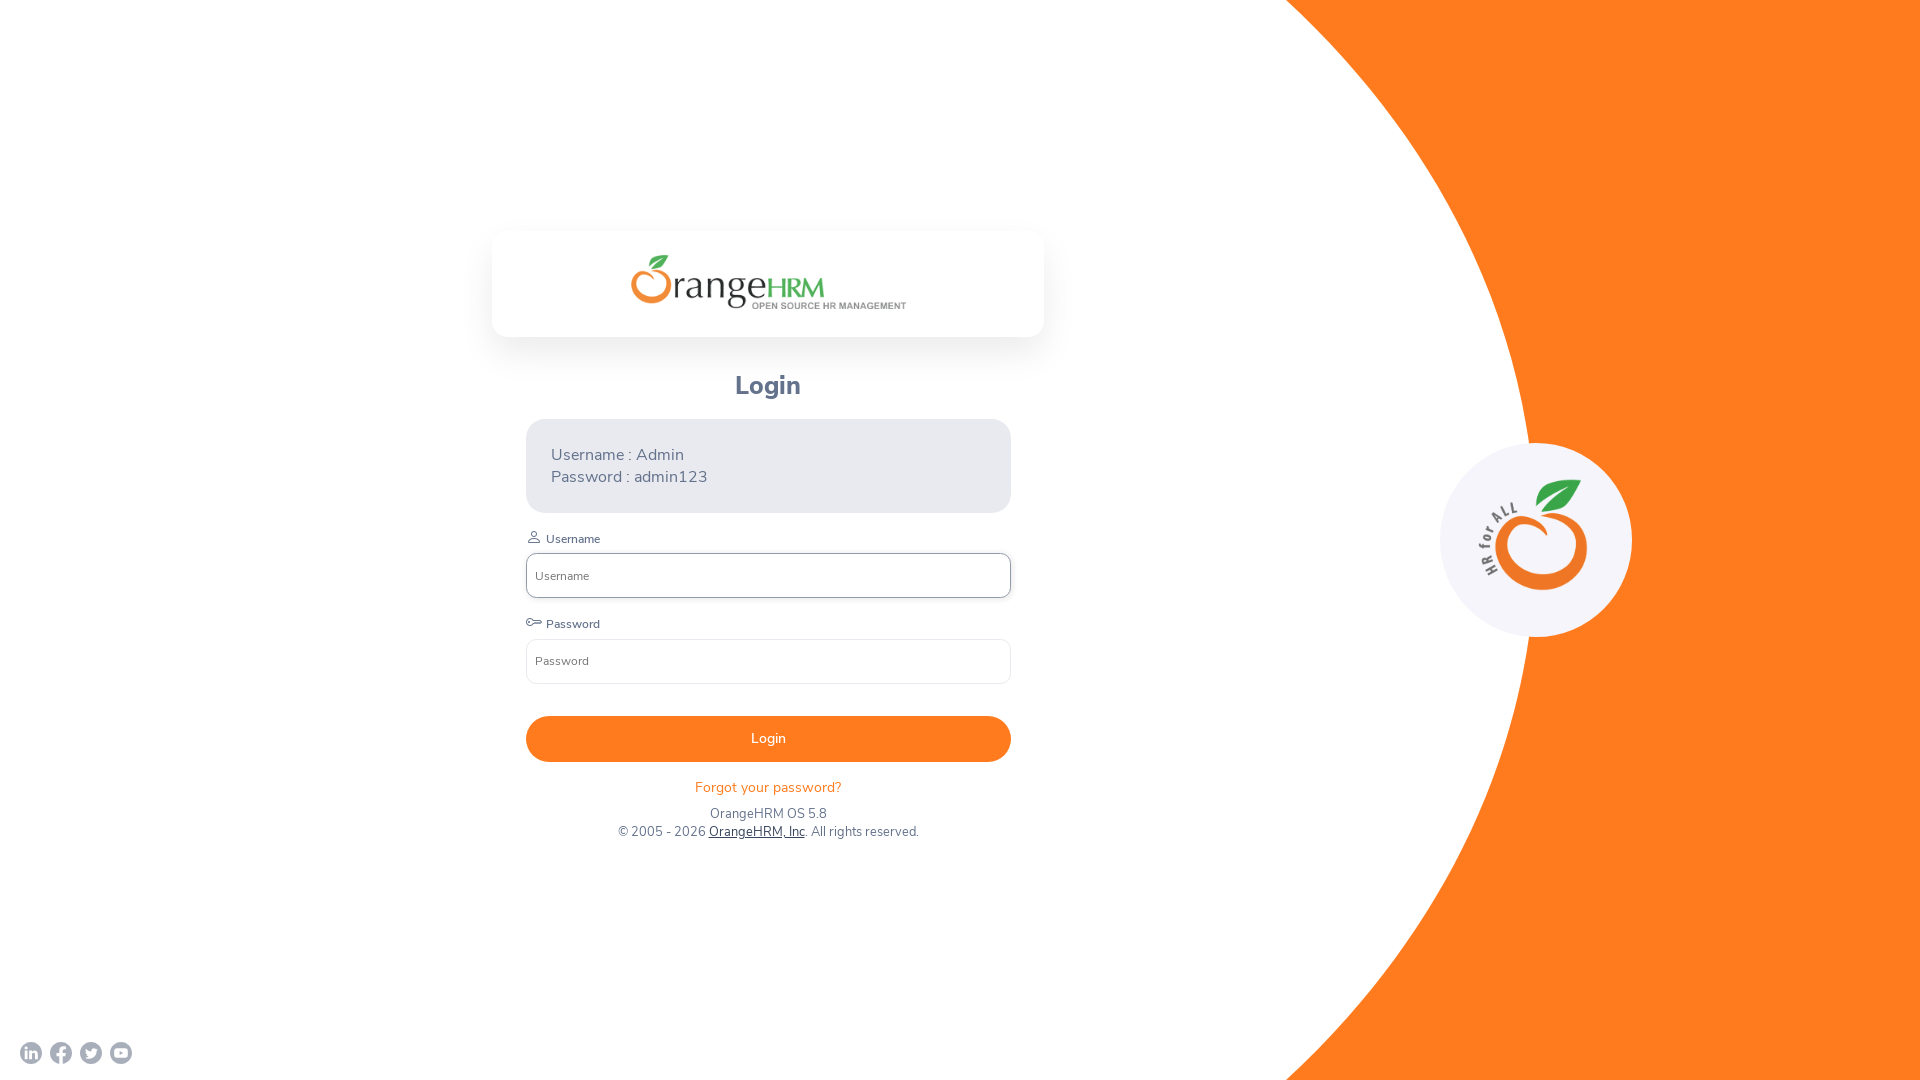